Demonstrates parent and child CSS selectors in Playwright by navigating to a Bootstrap theme showcase page, highlighting an h1 element by tag name, and then highlighting a navigation link using a parent-child CSS selector relationship.

Starting URL: https://bootswatch.com/default/

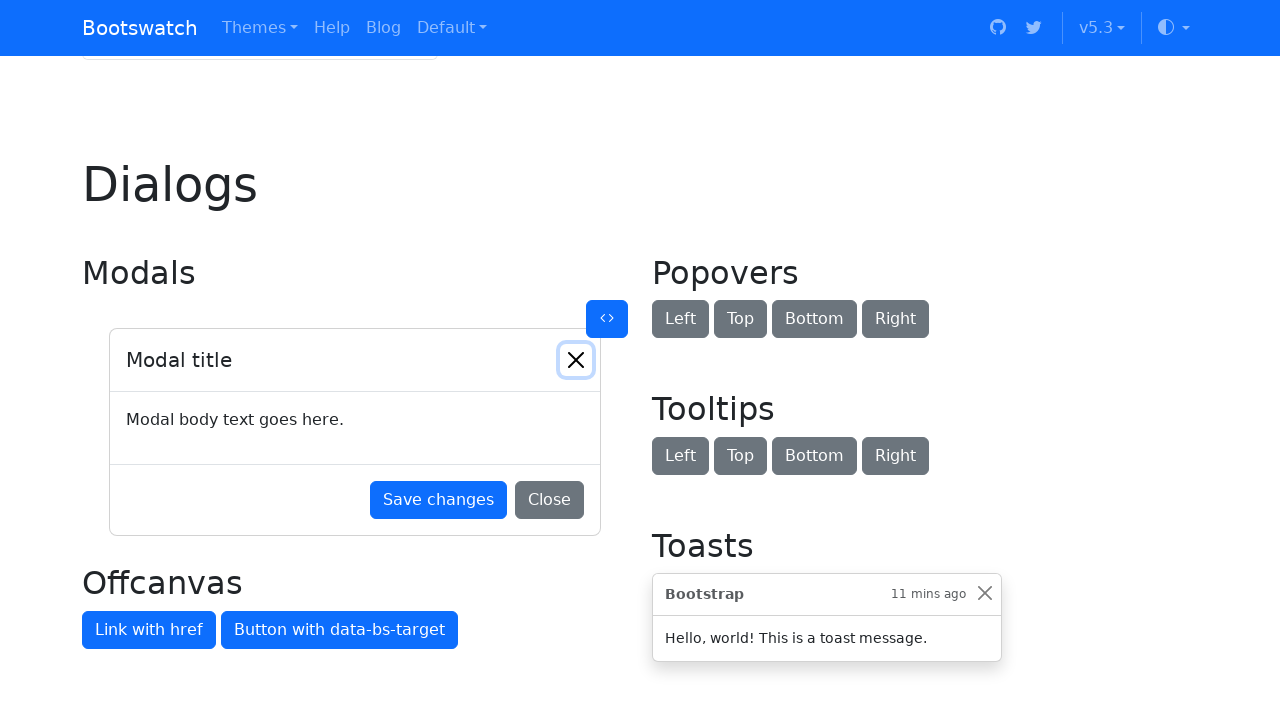

Navigated to Bootstrap theme showcase page at bootswatch.com/default/
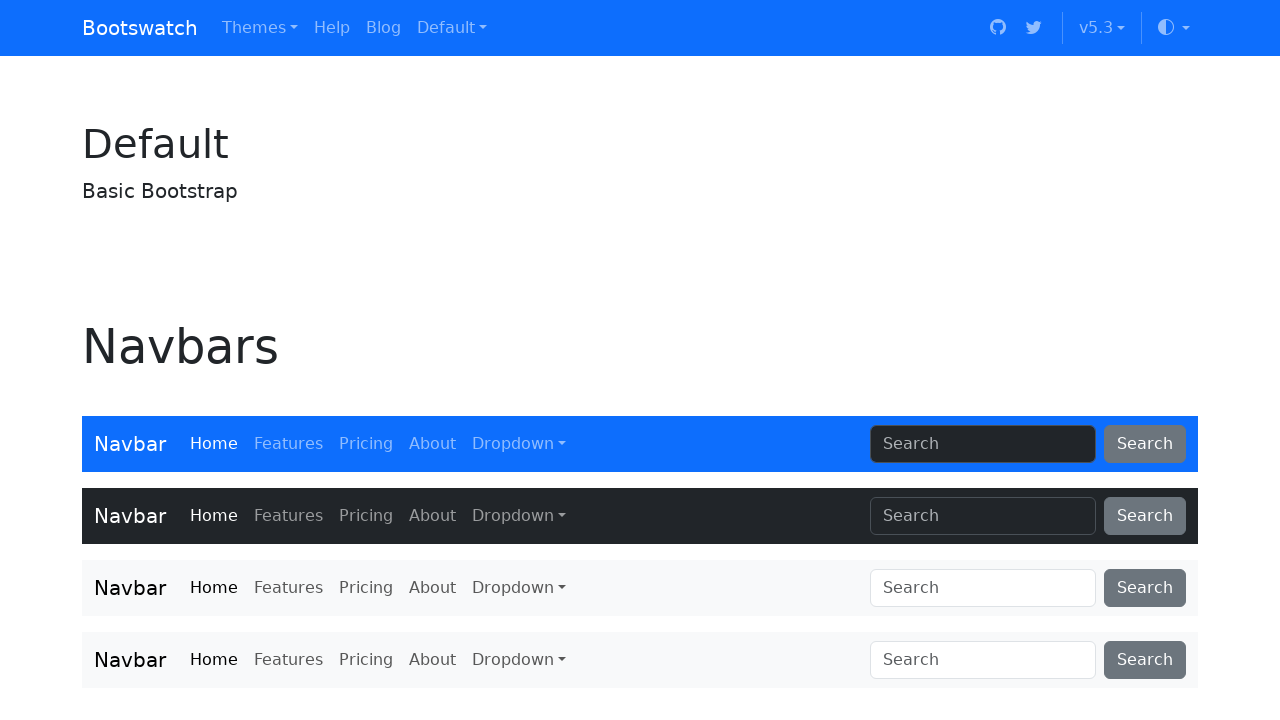

Located h1 element by tag name
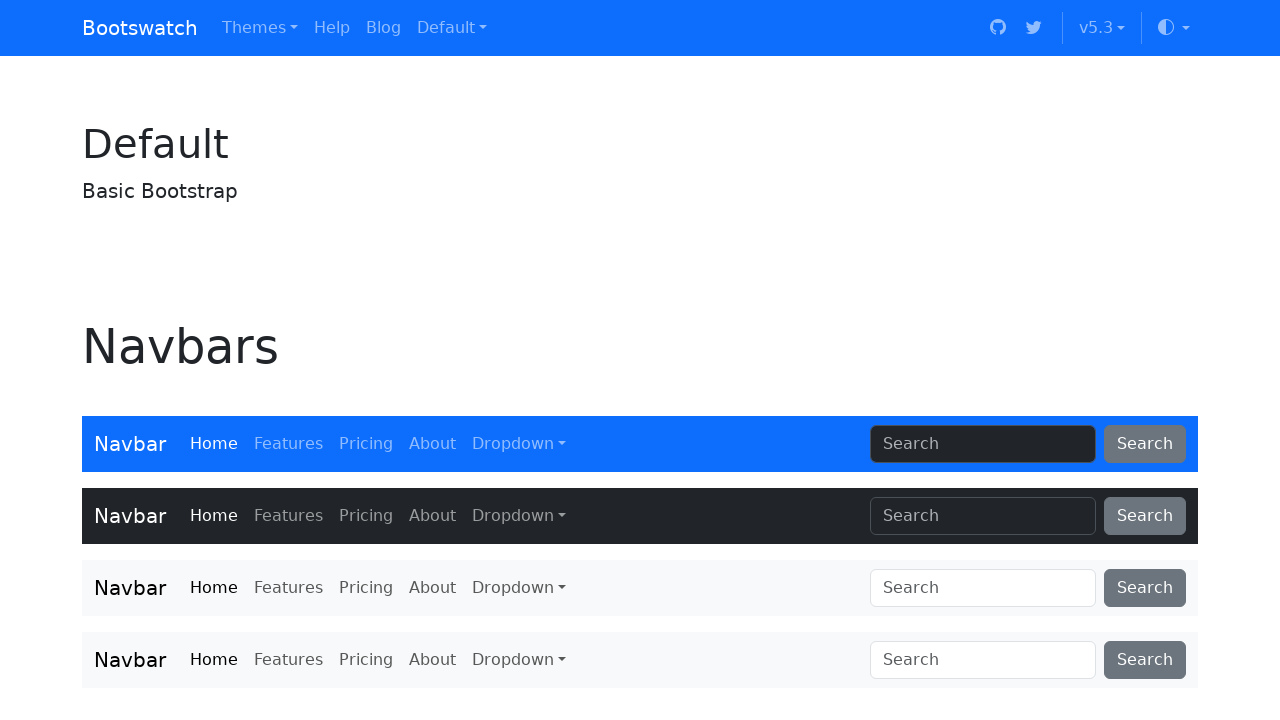

Highlighted h1 element
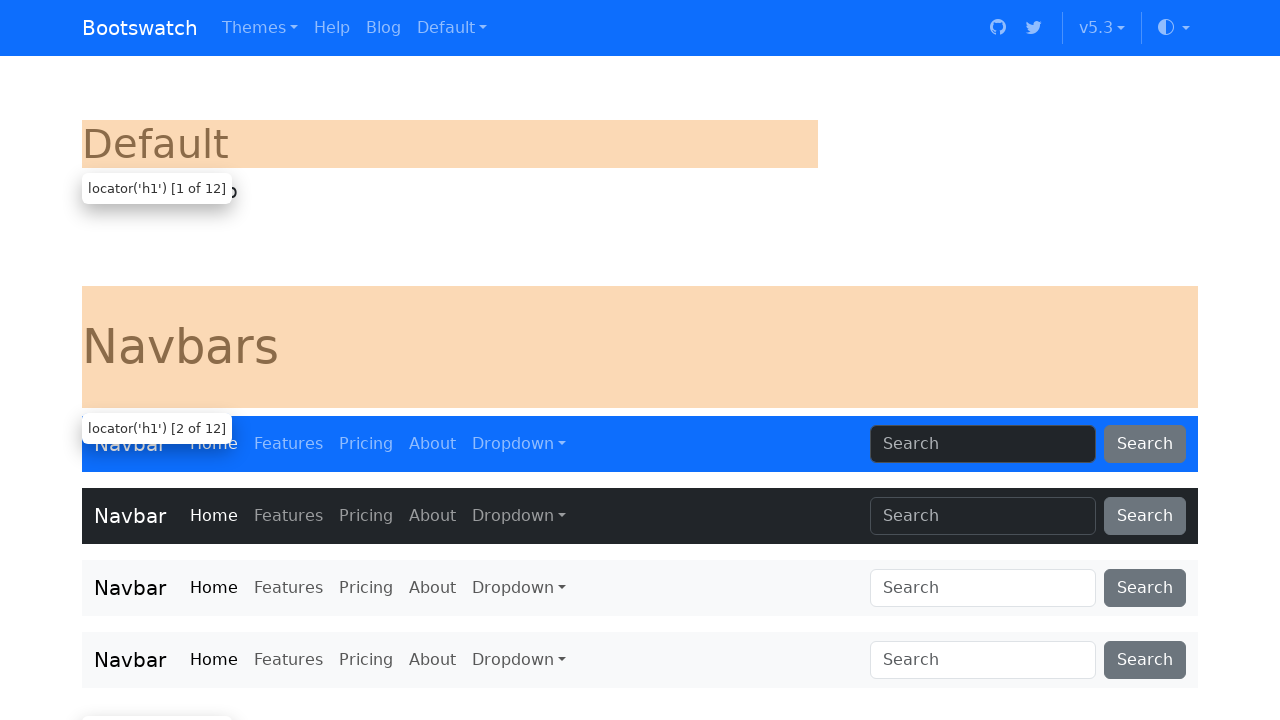

Located active navigation link using parent-child CSS selector 'nav.bg-dark a.nav-link.active'
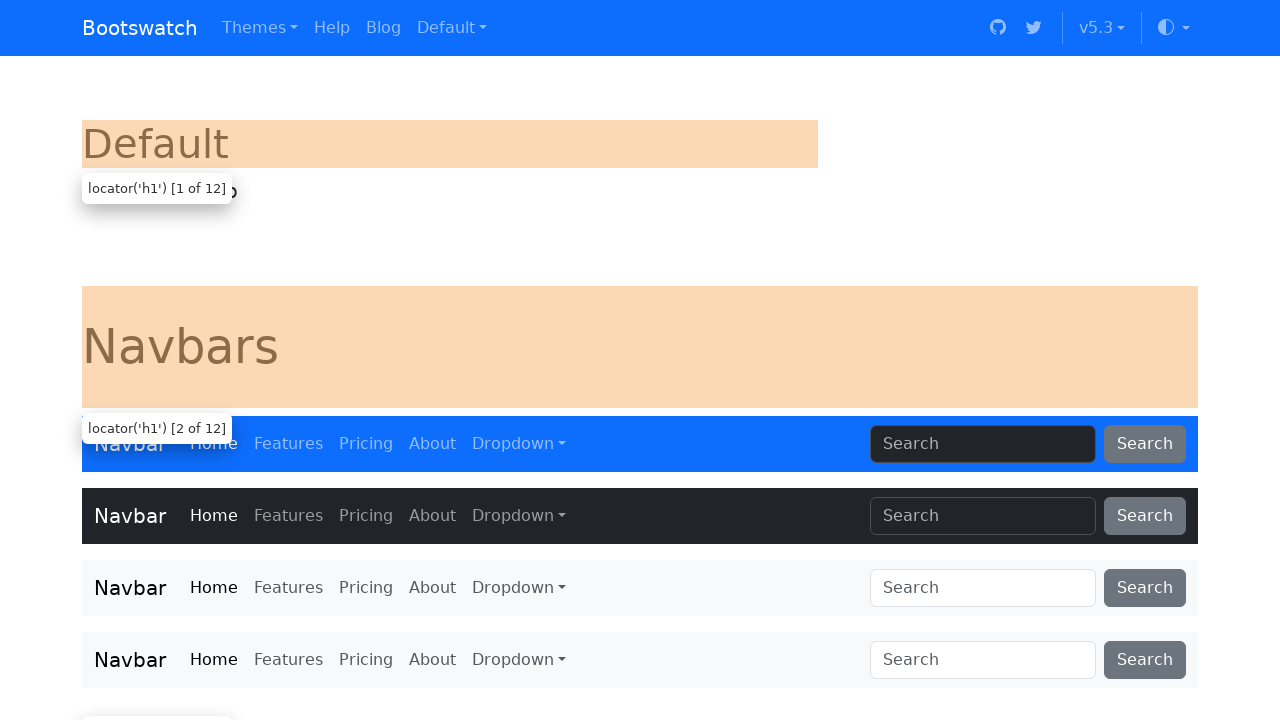

Highlighted active navigation link
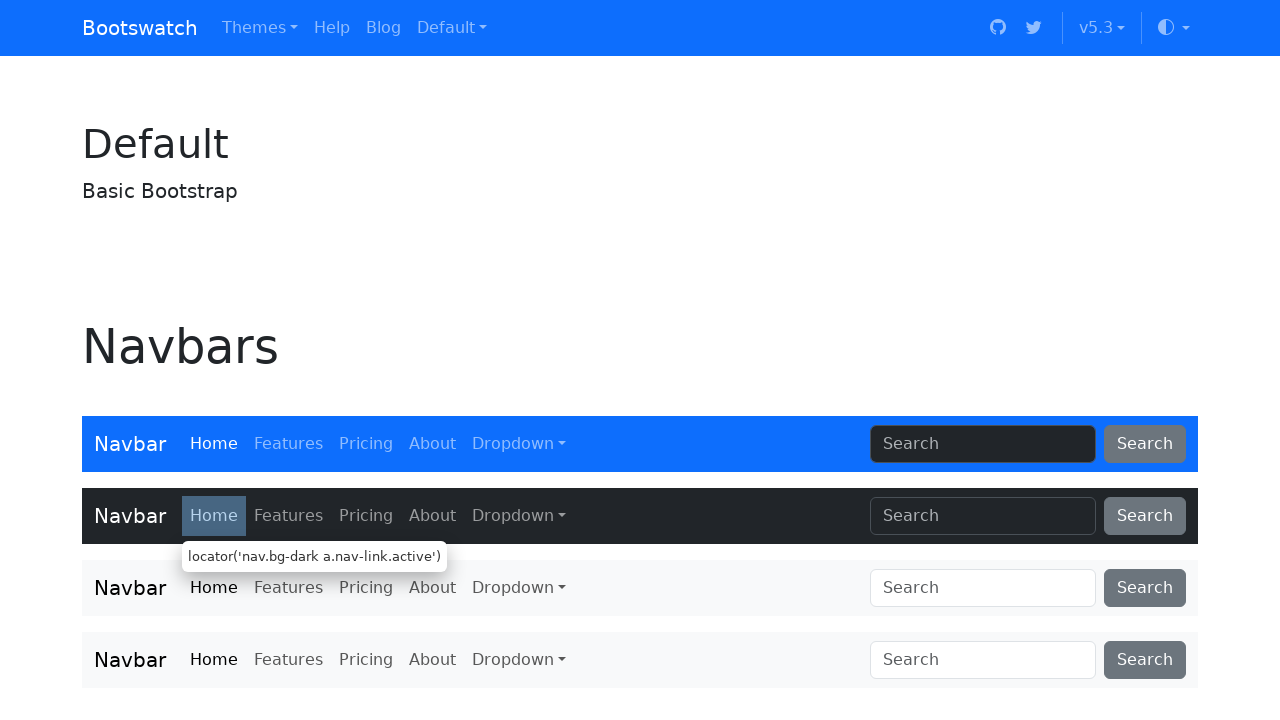

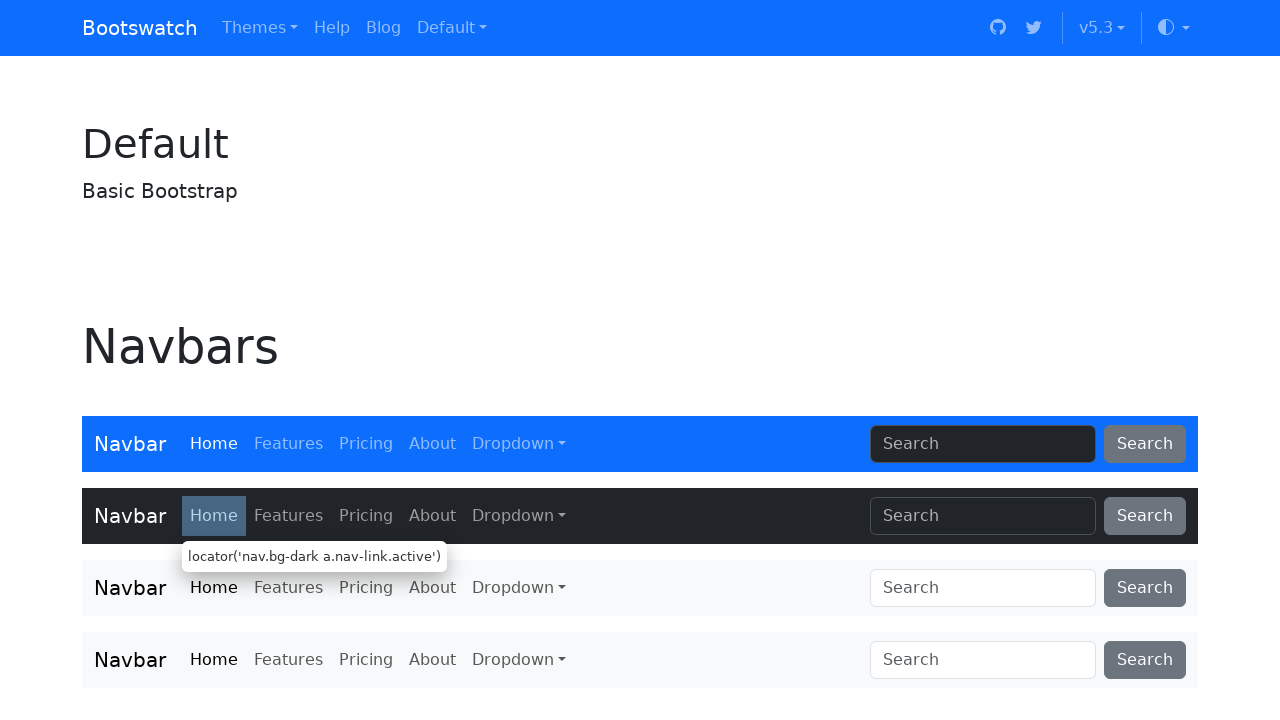